Tests dropdown selection functionality by selecting options using different methods: by index, by value, and by visible text on a test page.

Starting URL: https://the-internet.herokuapp.com/dropdown

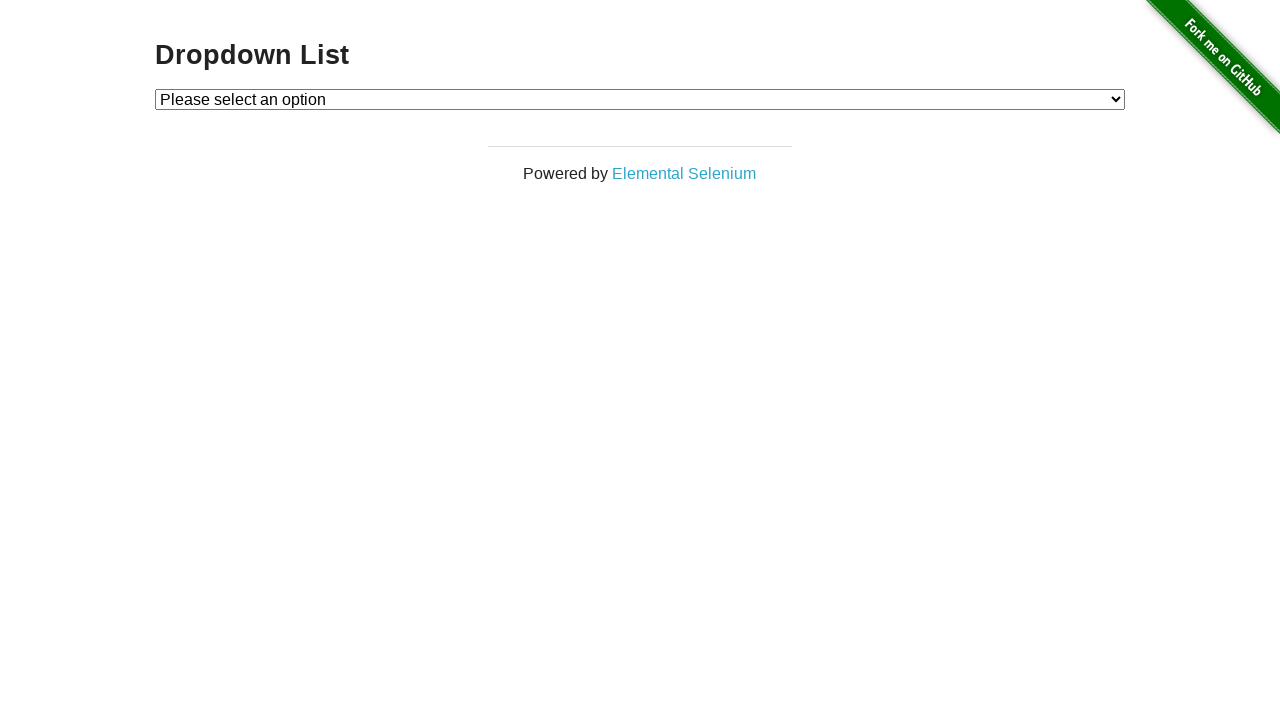

Selected dropdown option by index 2 (Option 2) on #dropdown
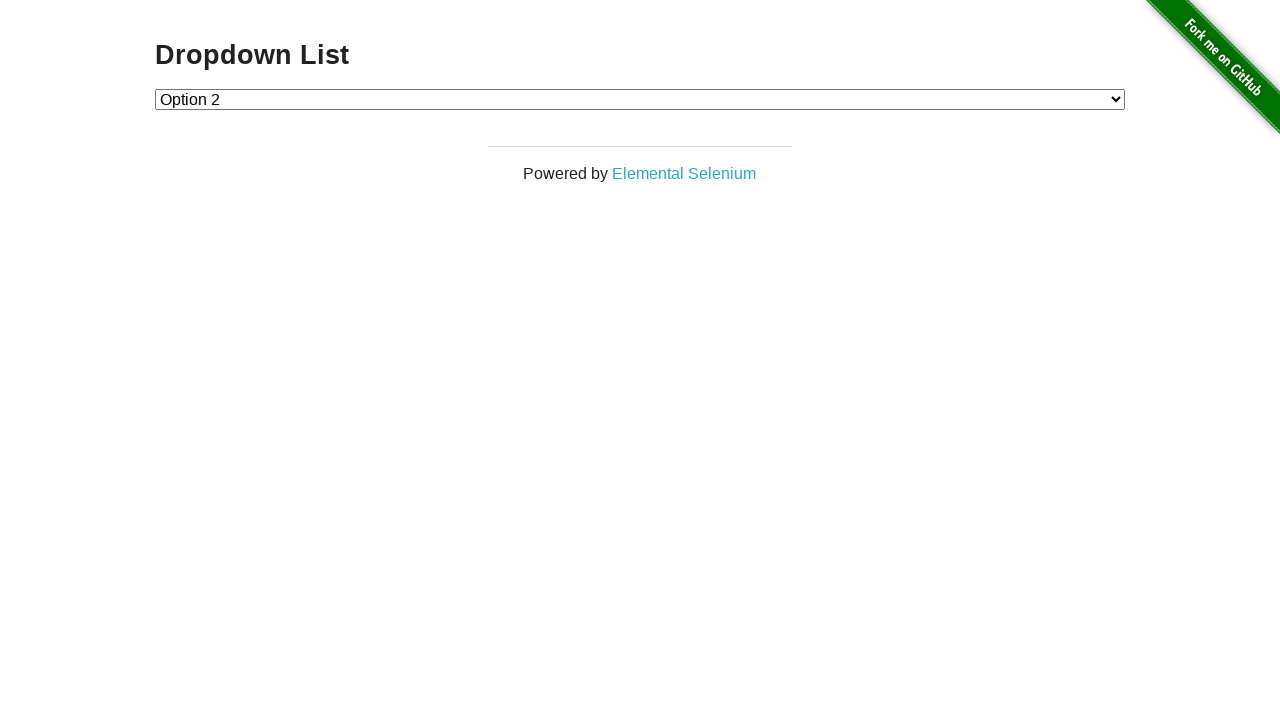

Selected dropdown option by value '1' (Option 1) on #dropdown
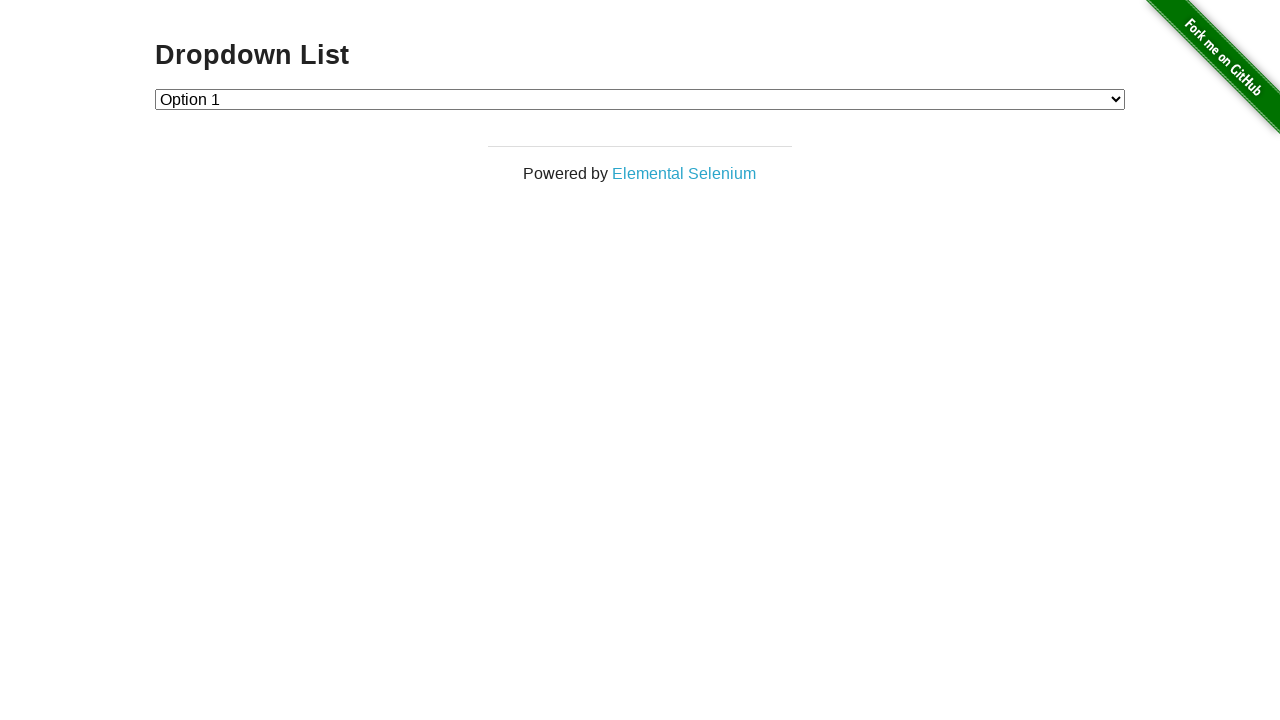

Selected dropdown option by visible text 'Option 2' on #dropdown
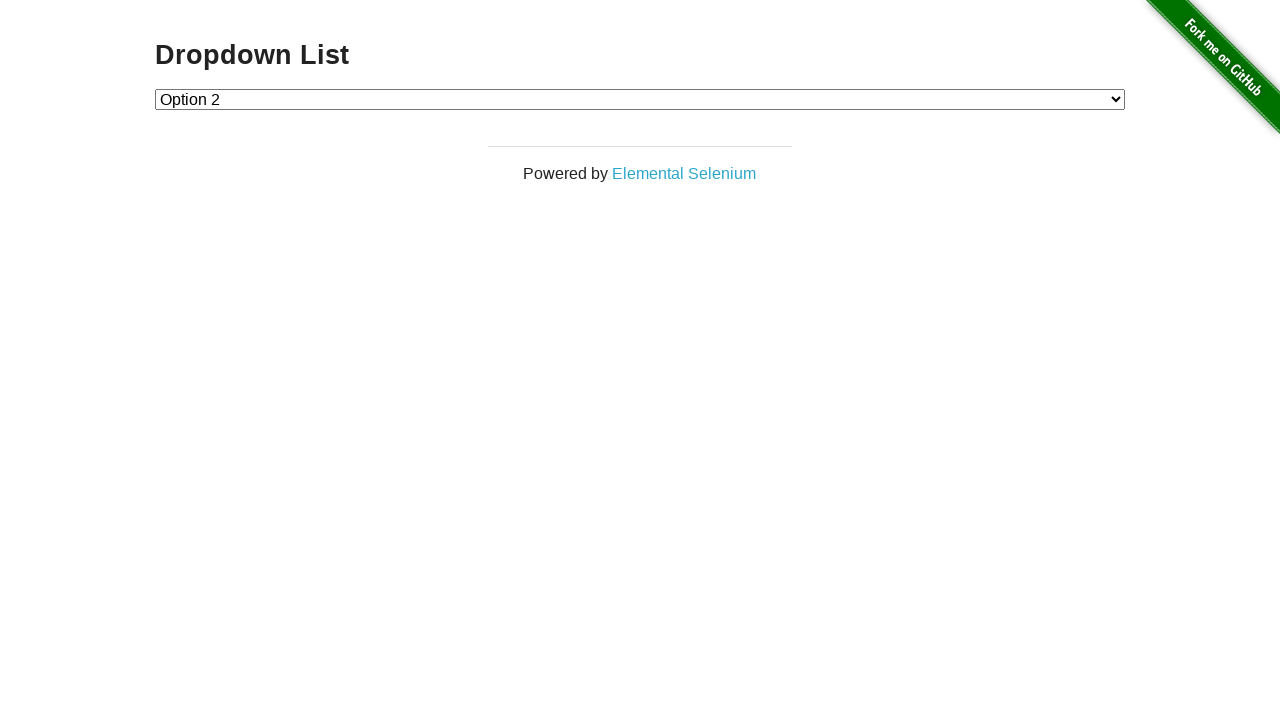

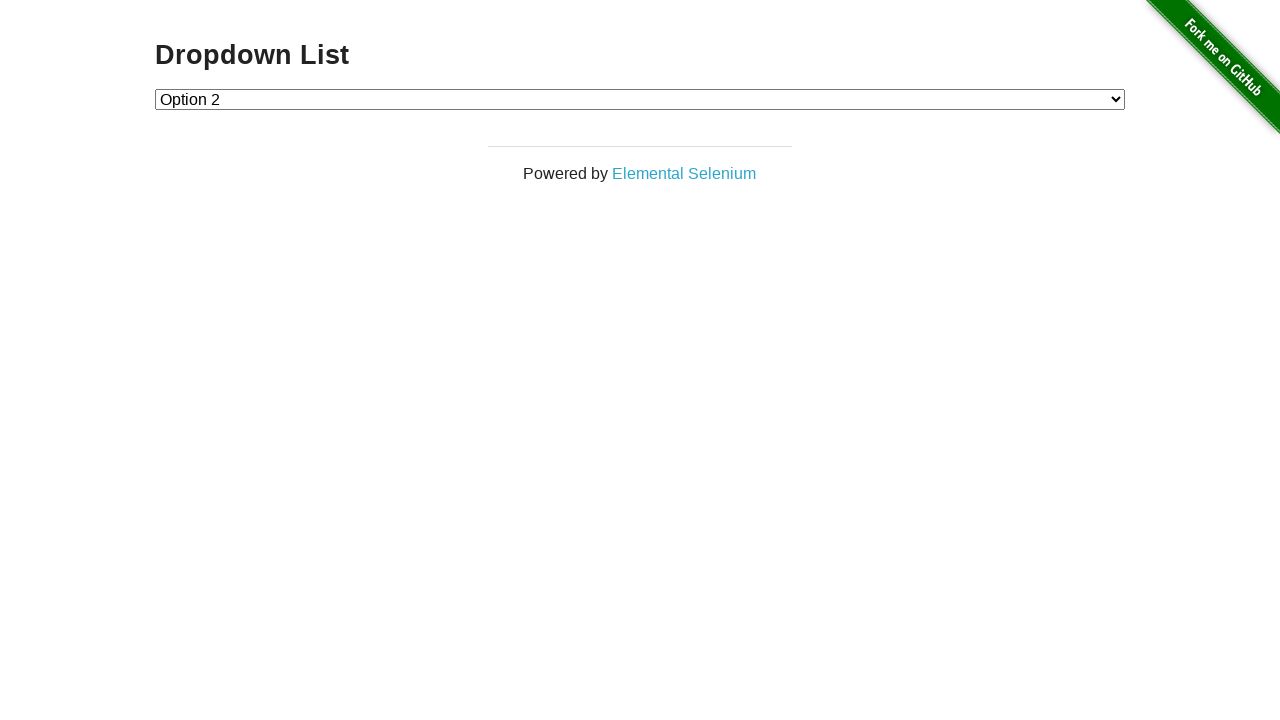